Tests sending a keyboard key (TAB) using keyboard actions without targeting a specific element, and verifies the page correctly displays what key was pressed

Starting URL: http://the-internet.herokuapp.com/key_presses

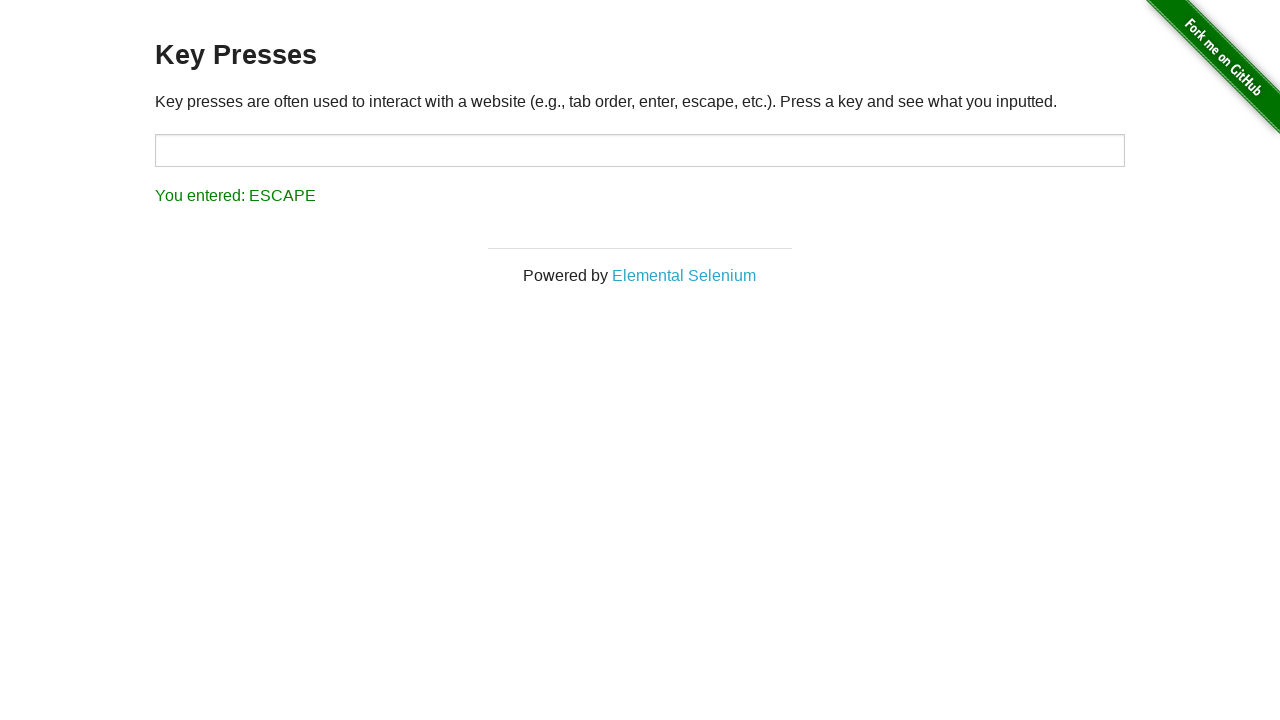

Pressed TAB key using keyboard action
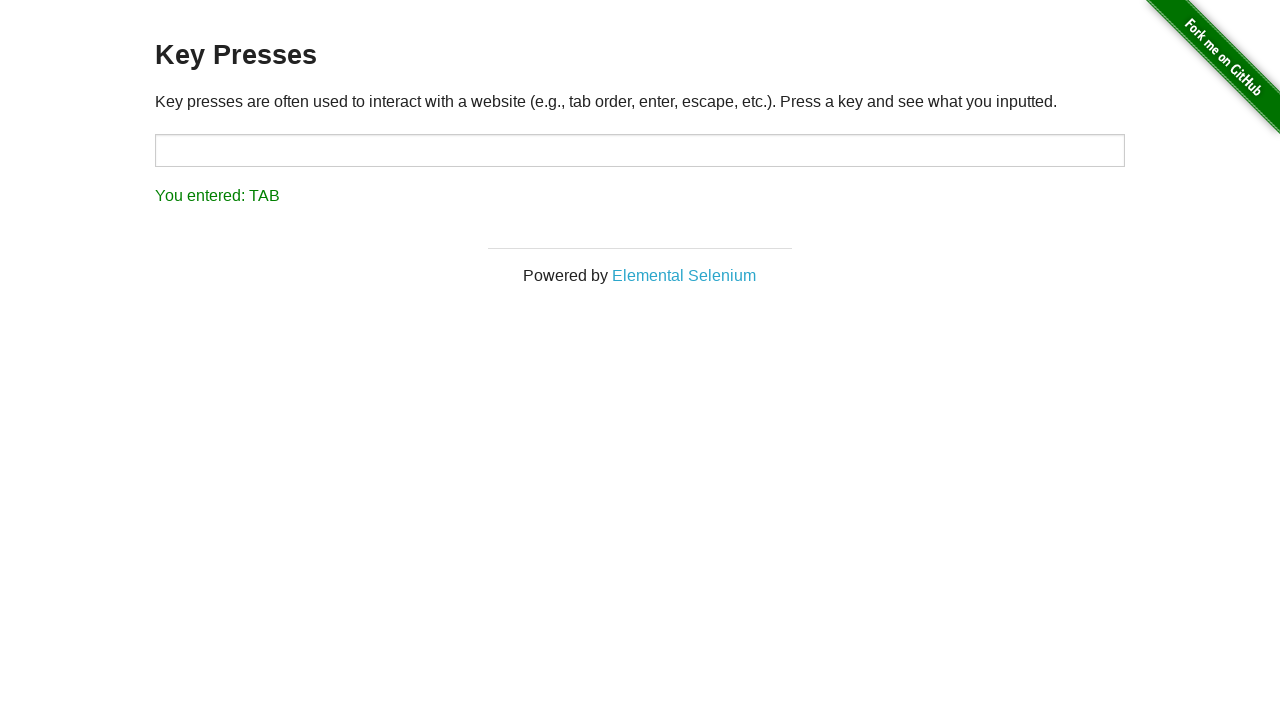

Result element loaded after TAB key press
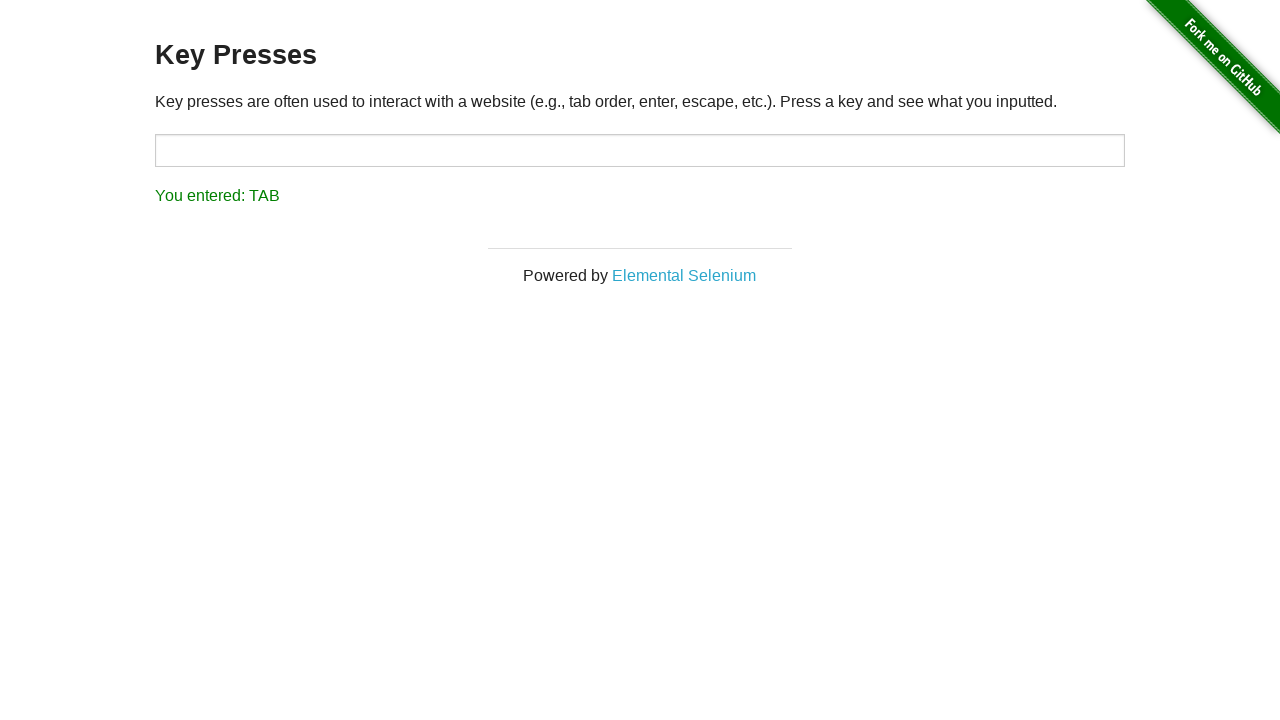

Retrieved result text content
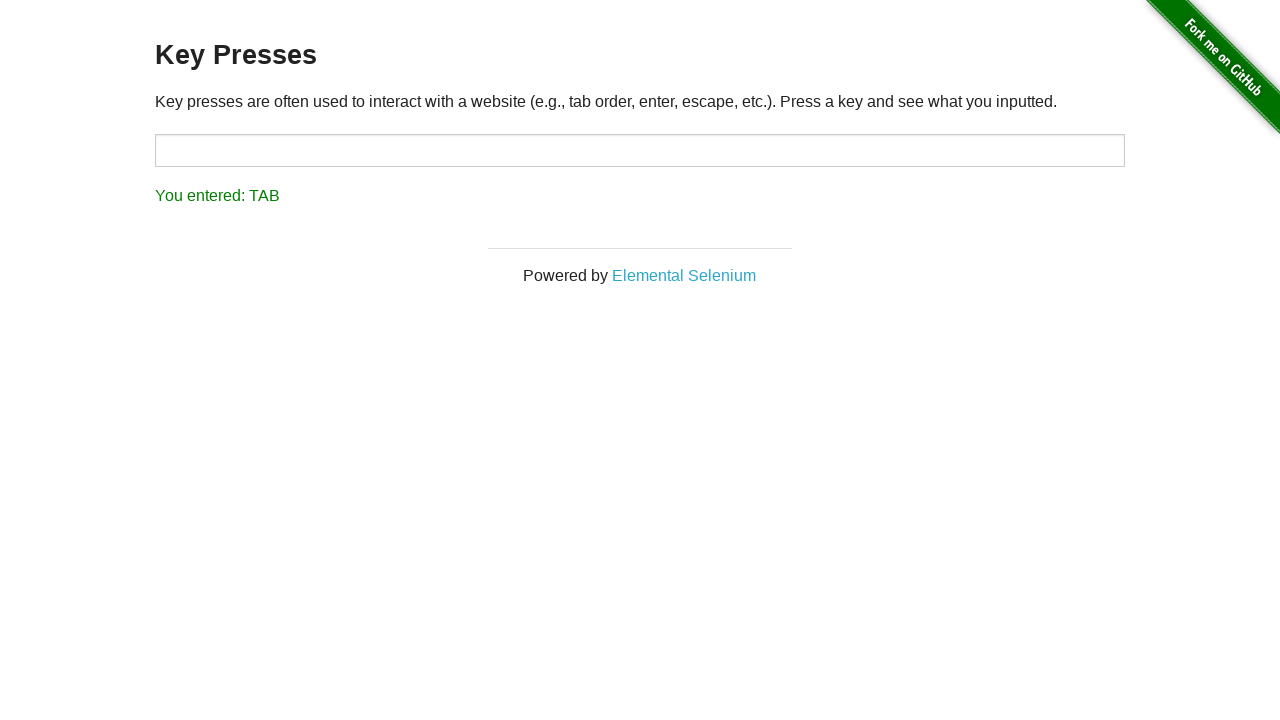

Verified that page displays 'You entered: TAB'
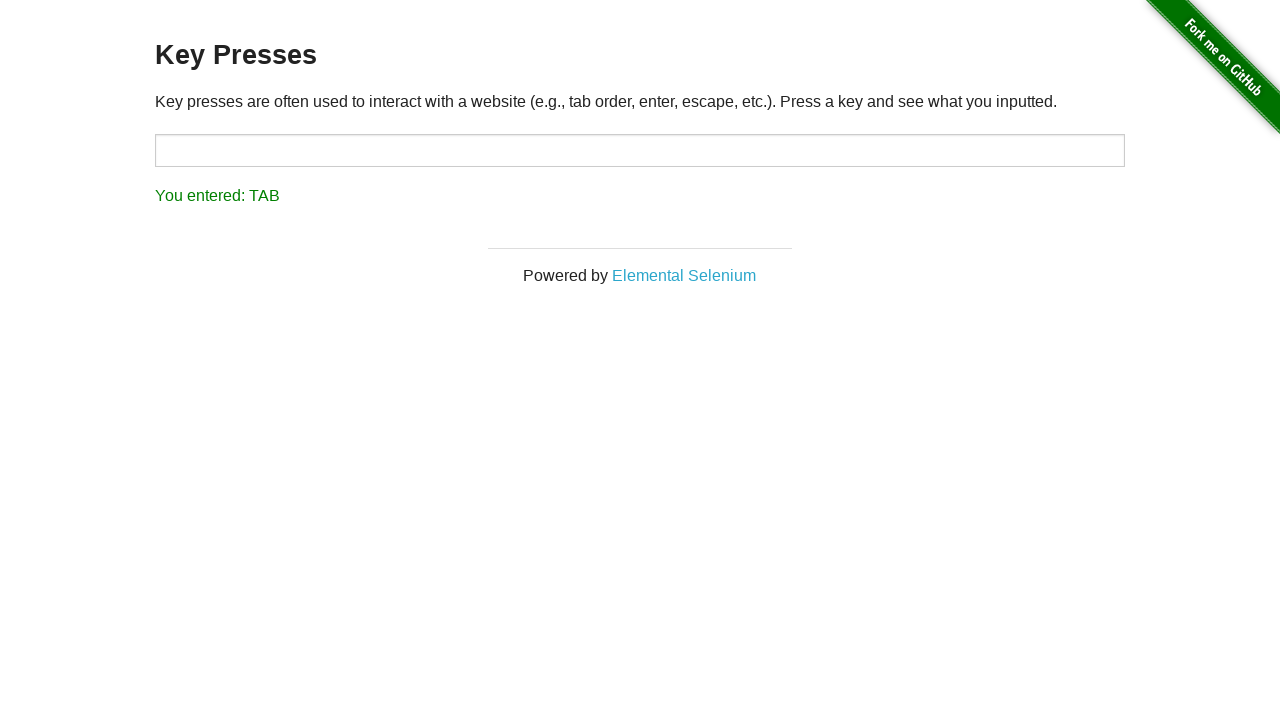

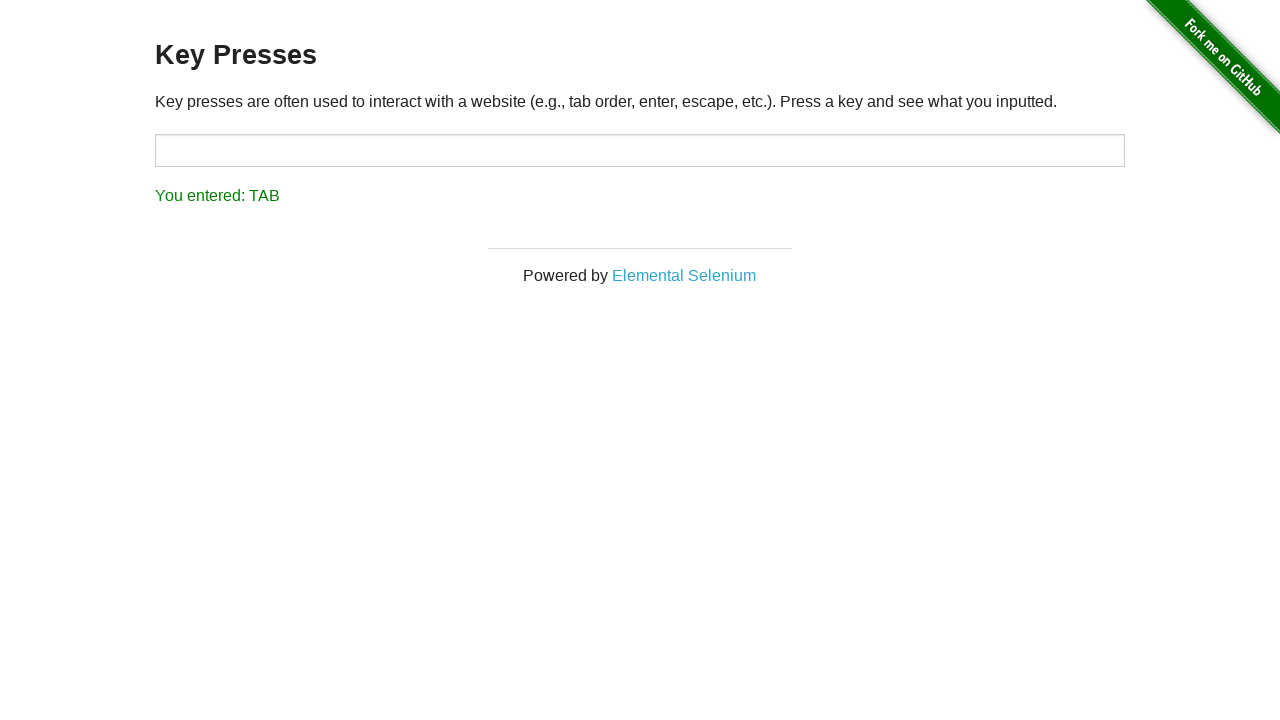